Tests back and forth navigation by clicking on A/B Testing link, verifying the page title, navigating back to home page, and verifying the home page title

Starting URL: https://practice.cydeo.com

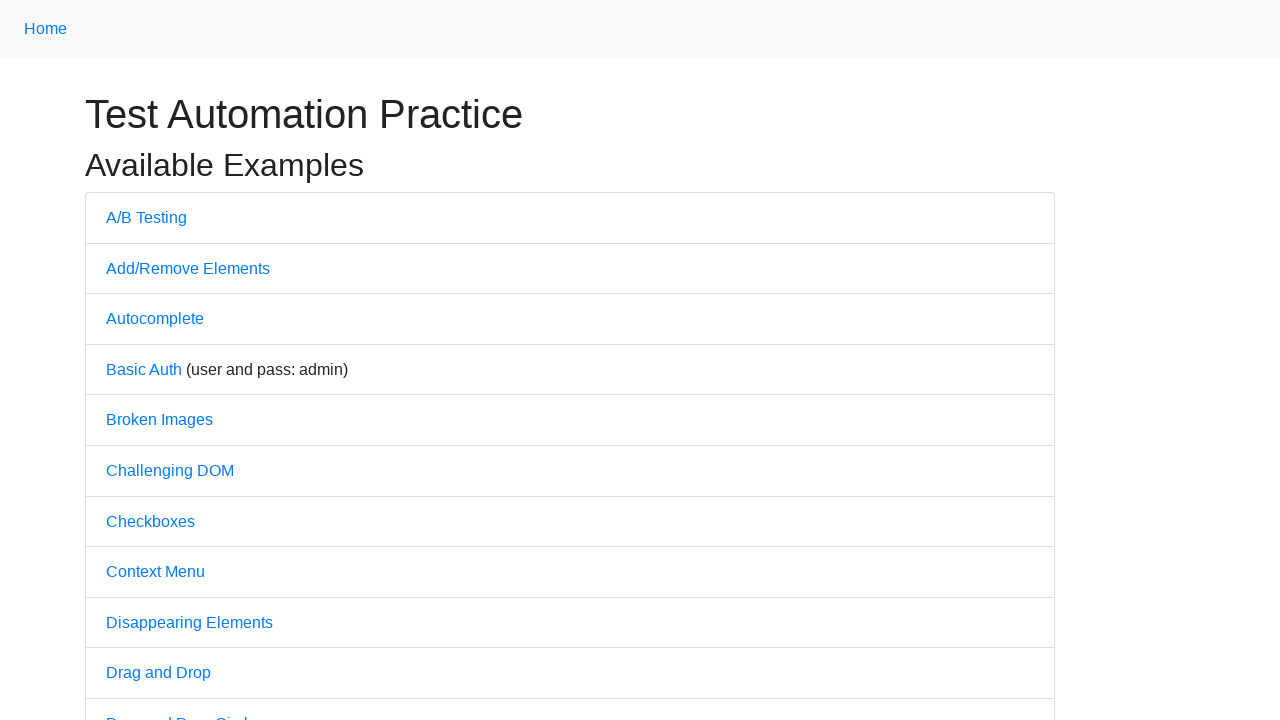

Clicked on A/B Testing link at (146, 217) on text=A/B Testing
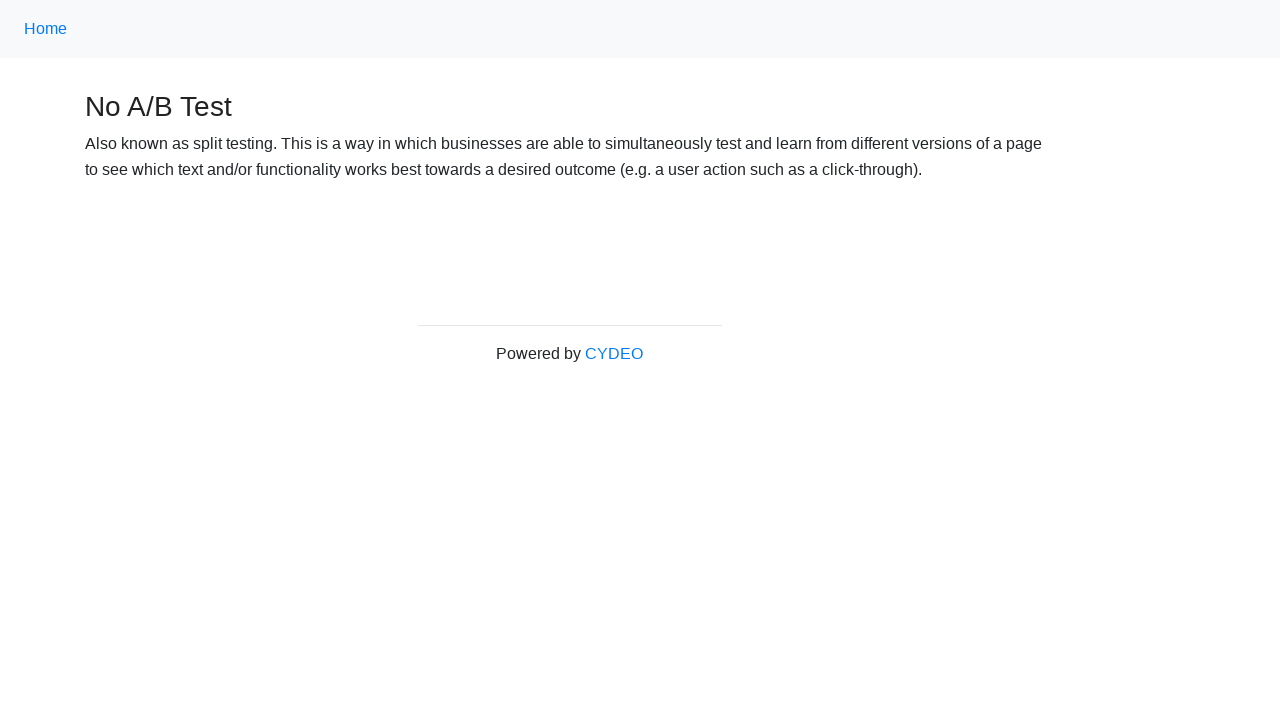

Verified A/B Testing page title is 'No A/B Test'
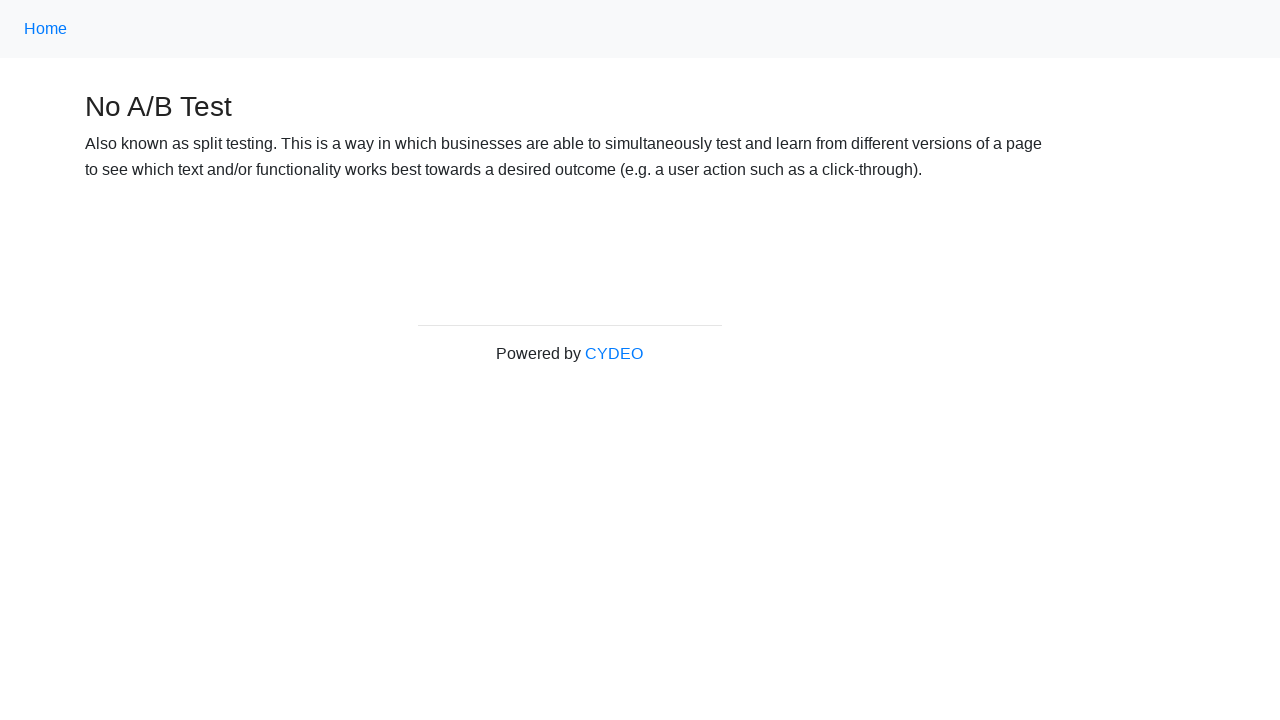

Navigated back to home page
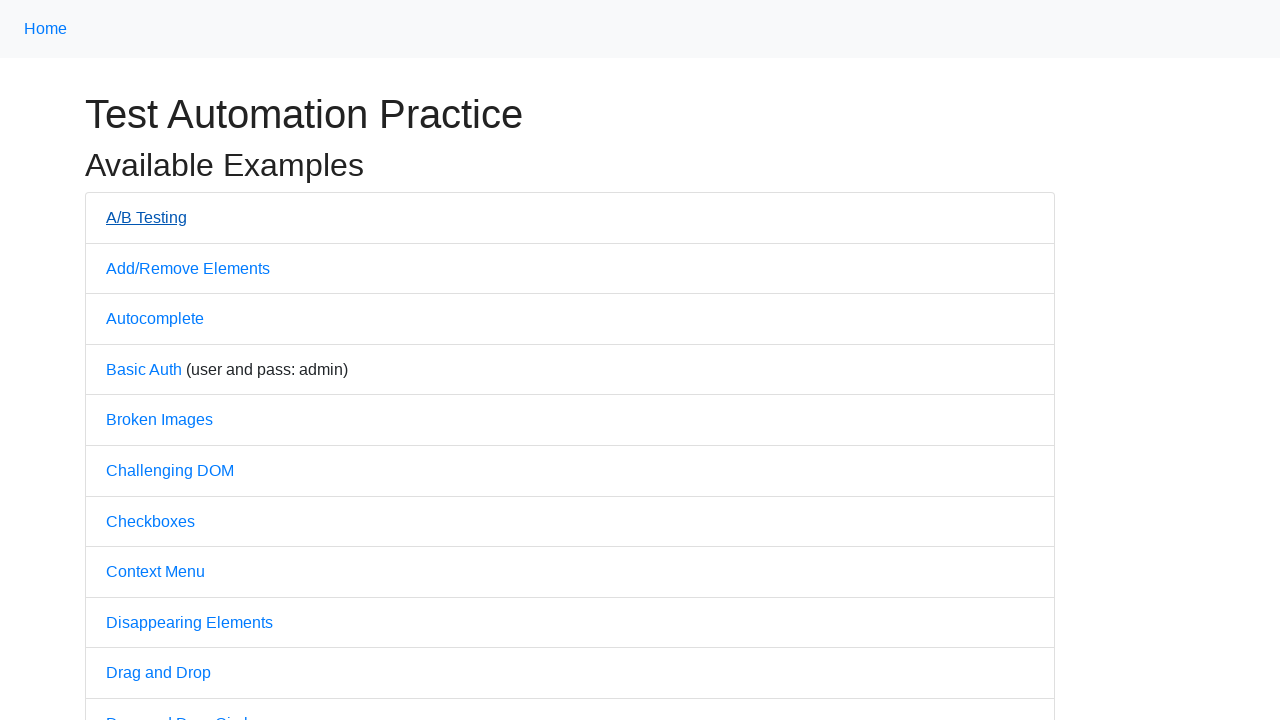

Verified home page title is 'Practice'
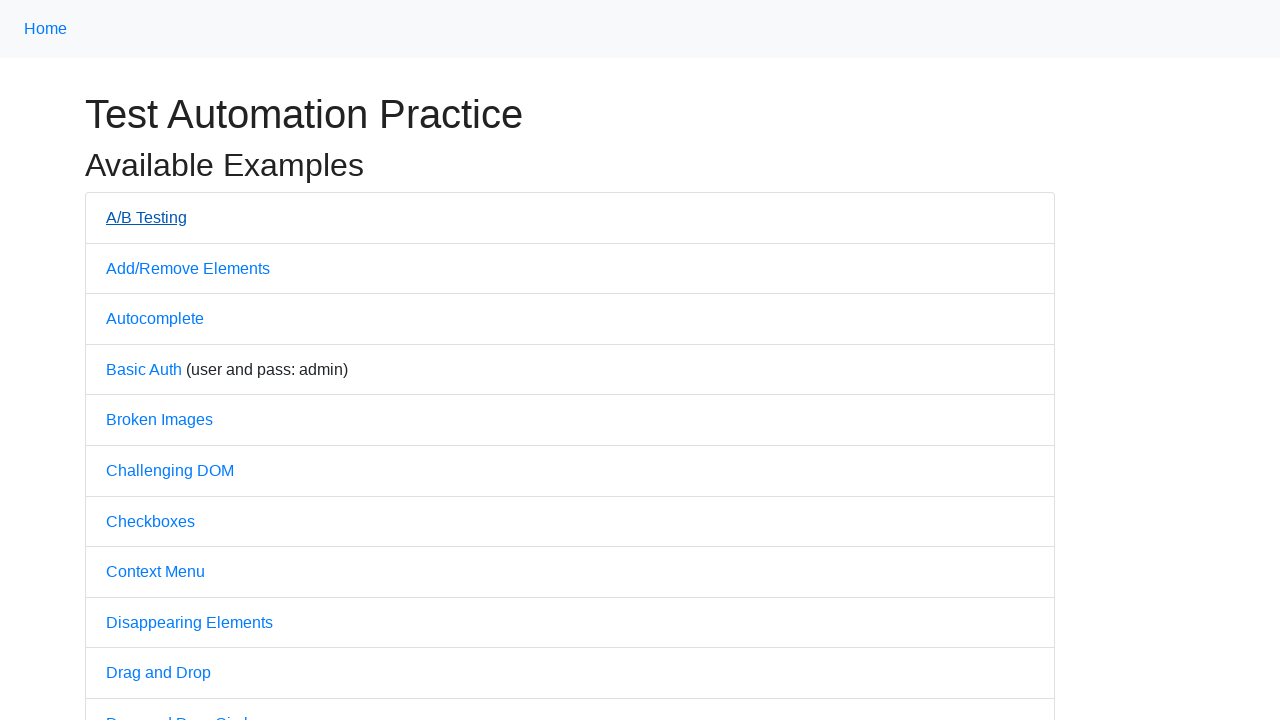

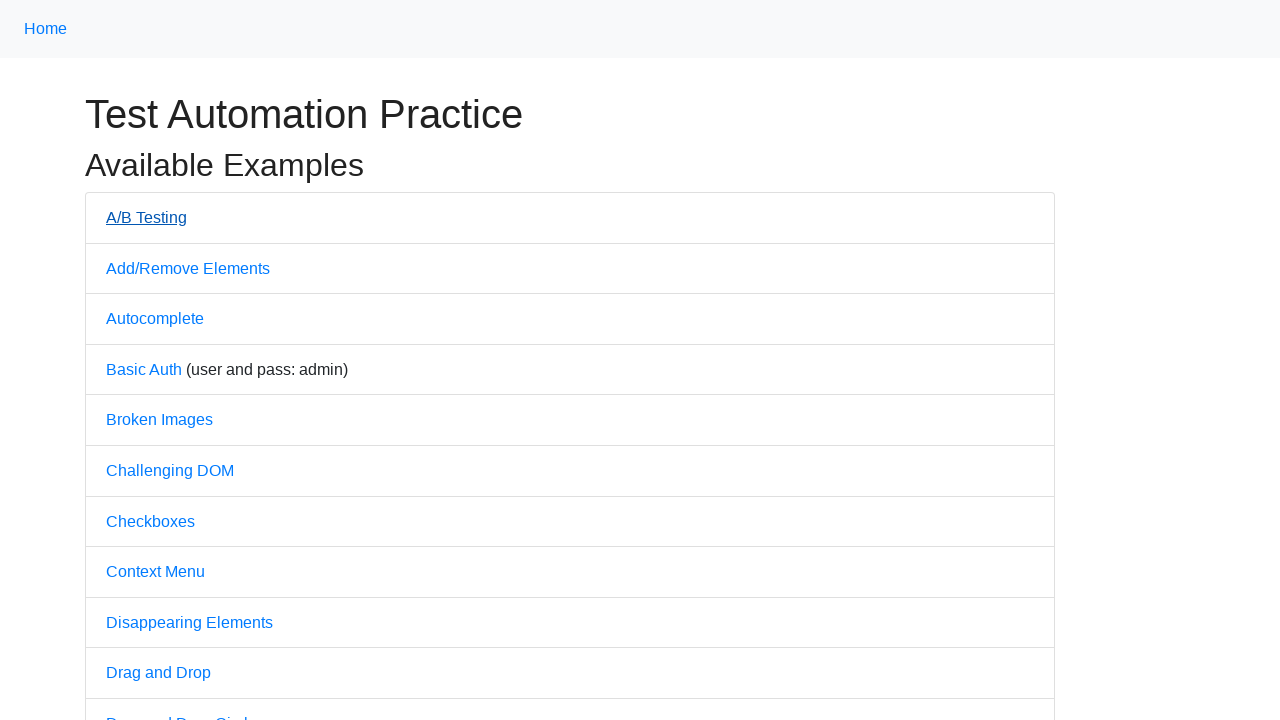